Tests dynamic dropdown functionality by clicking on origin dropdown, selecting Delhi (DEL) as origin, then selecting Goa (GOI) as destination from the destination dropdown.

Starting URL: https://rahulshettyacademy.com/dropdownsPractise/

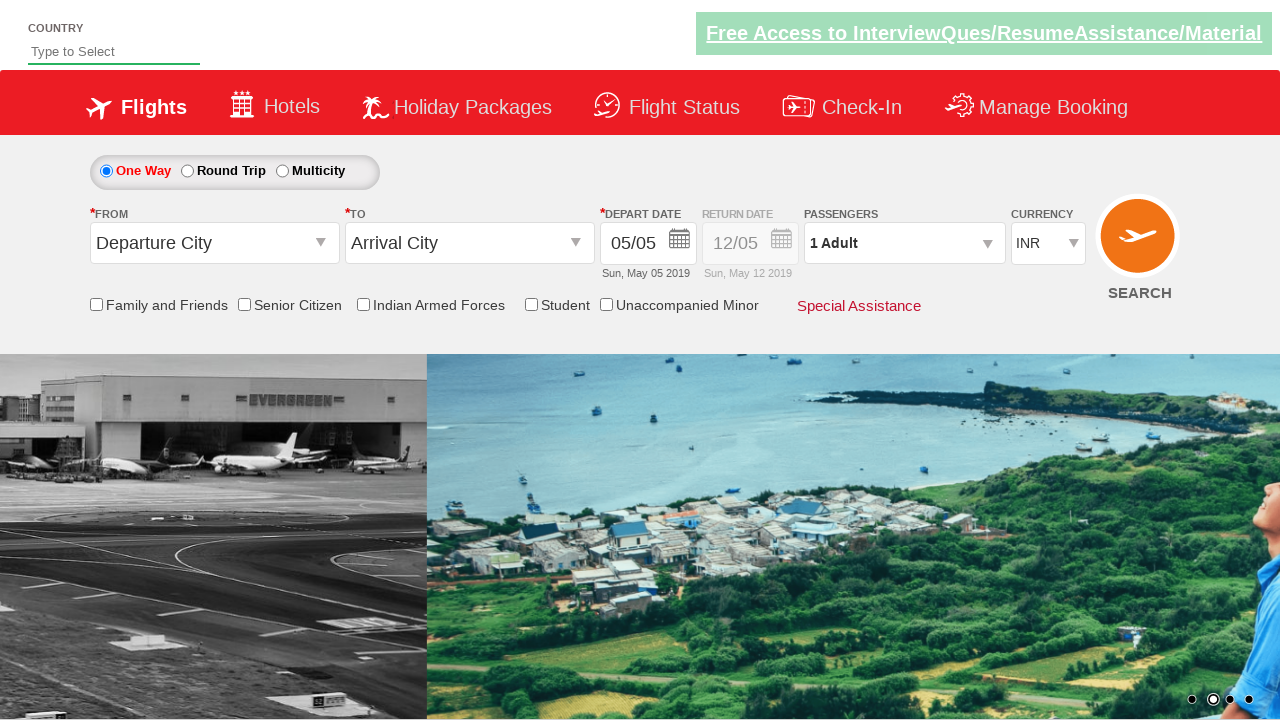

Clicked on origin station dropdown to open it at (214, 243) on #ctl00_mainContent_ddl_originStation1_CTXT
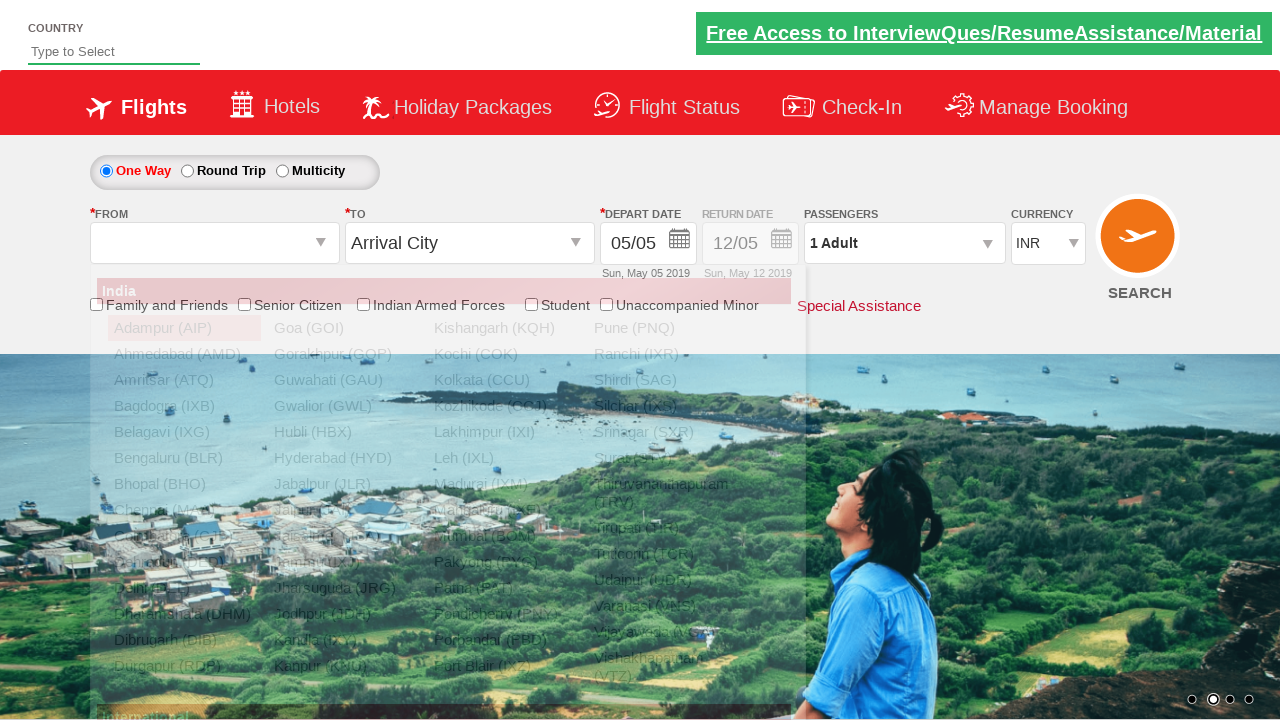

Selected Delhi (DEL) as origin at (184, 588) on a[value='DEL']
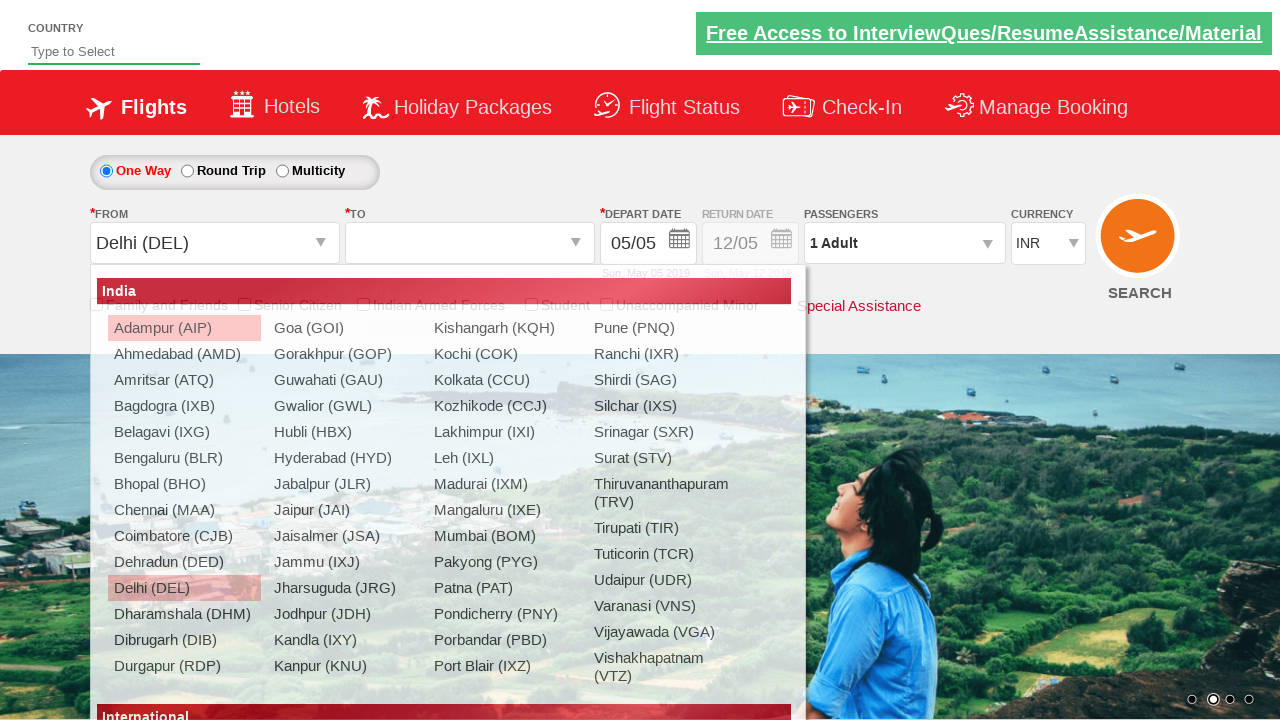

Selected Goa (GOI) as destination at (439, 640) on #glsctl00_mainContent_ddl_destinationStation1_CTNR a[value='GOI']
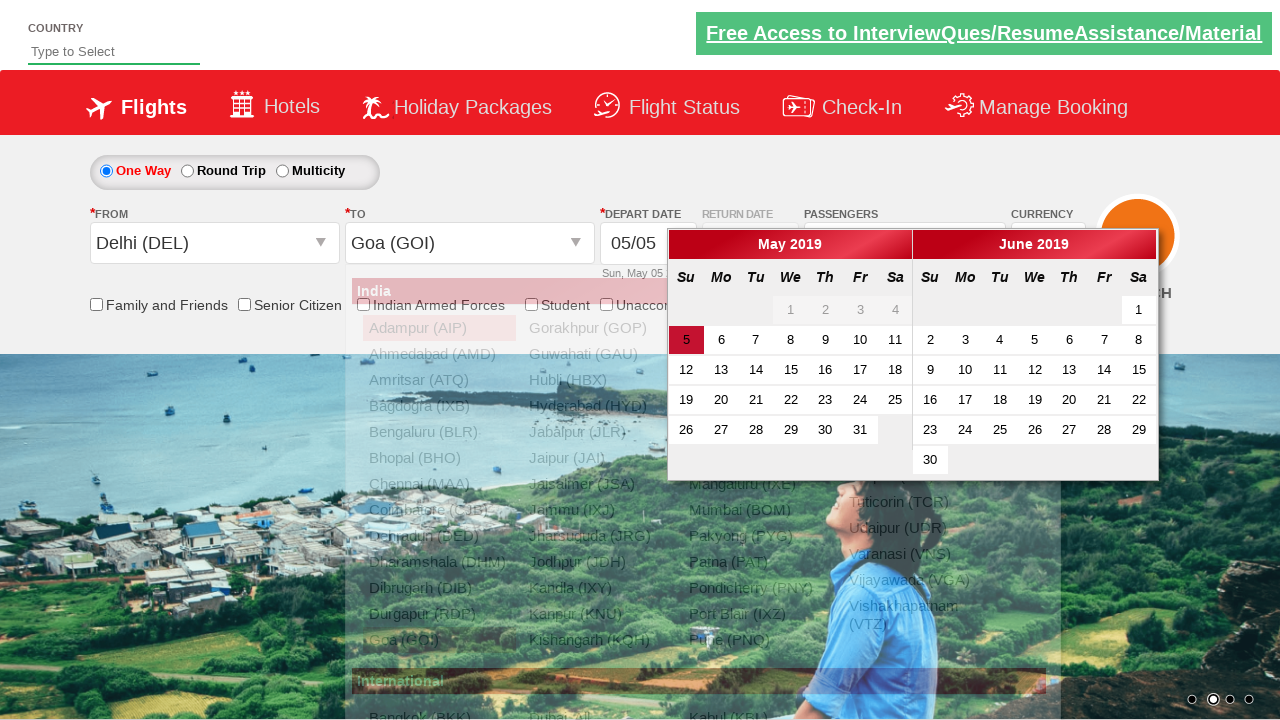

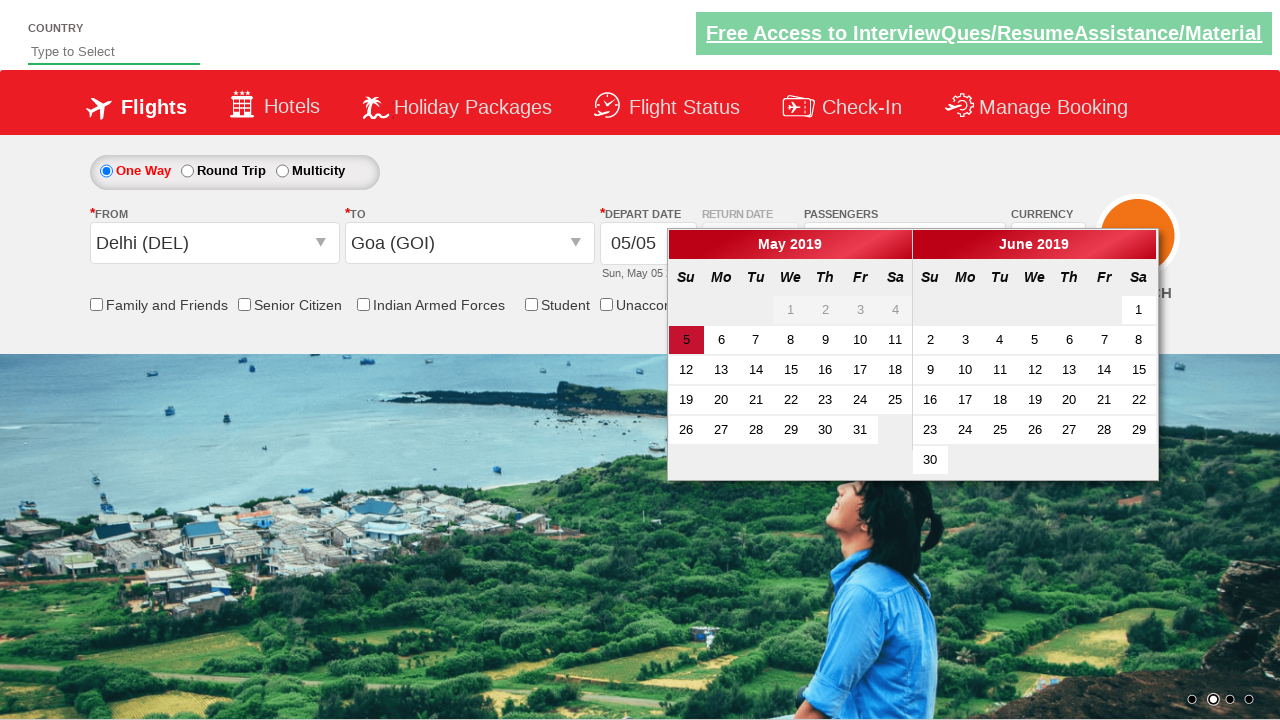